Tests ascending order sorting of a data table by clicking the dues column header (table without semantic attributes) and verifying the values are sorted

Starting URL: http://the-internet.herokuapp.com/tables

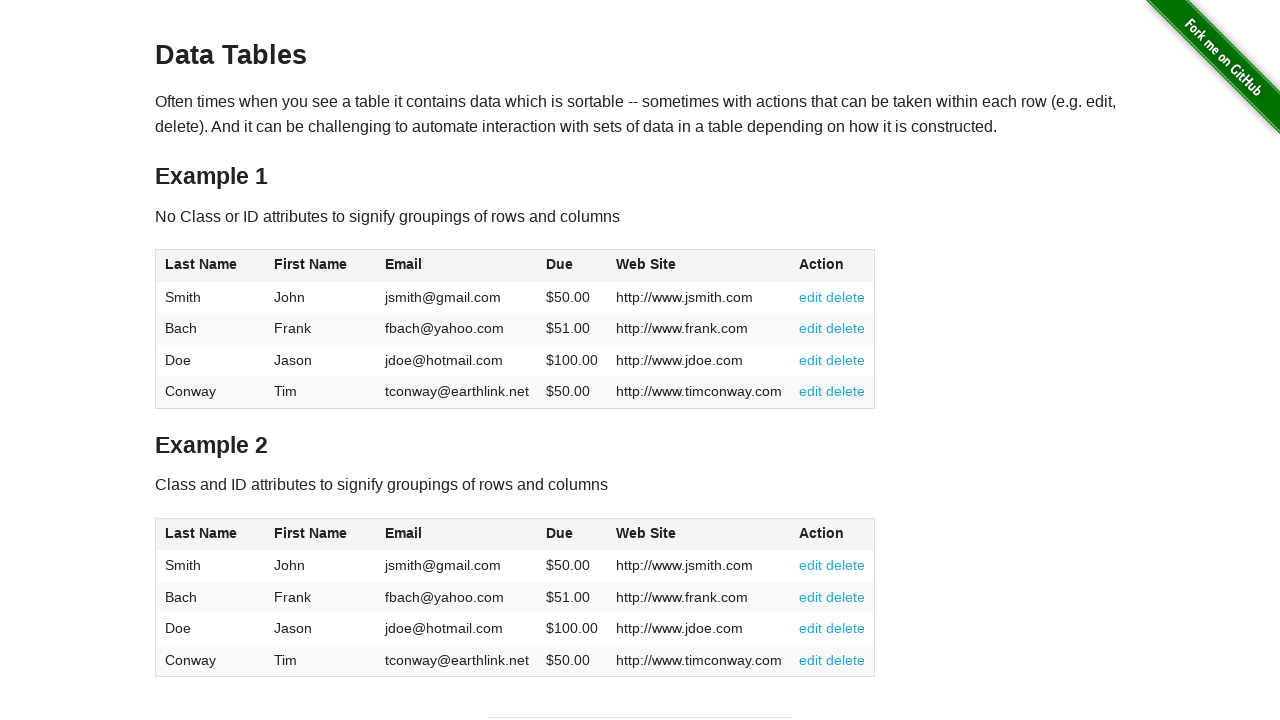

Clicked dues column header to sort in ascending order at (572, 266) on #table1 thead tr th:nth-of-type(4)
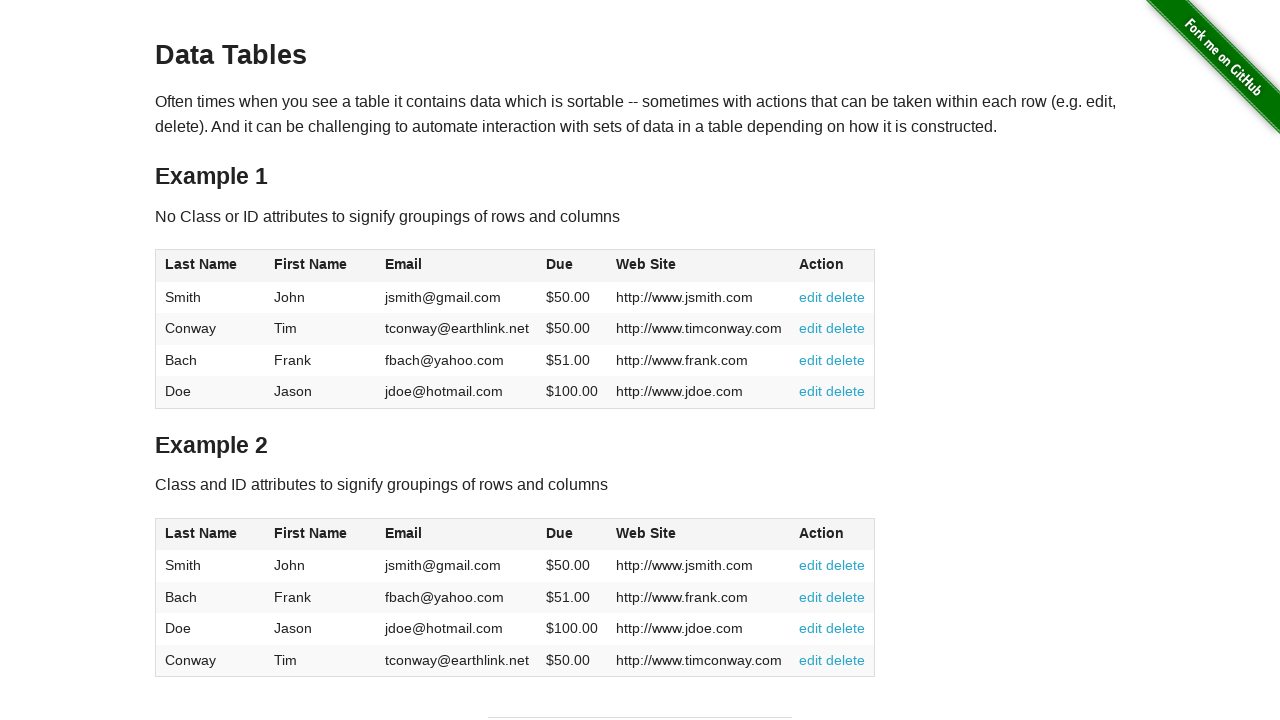

Table data loaded after sorting
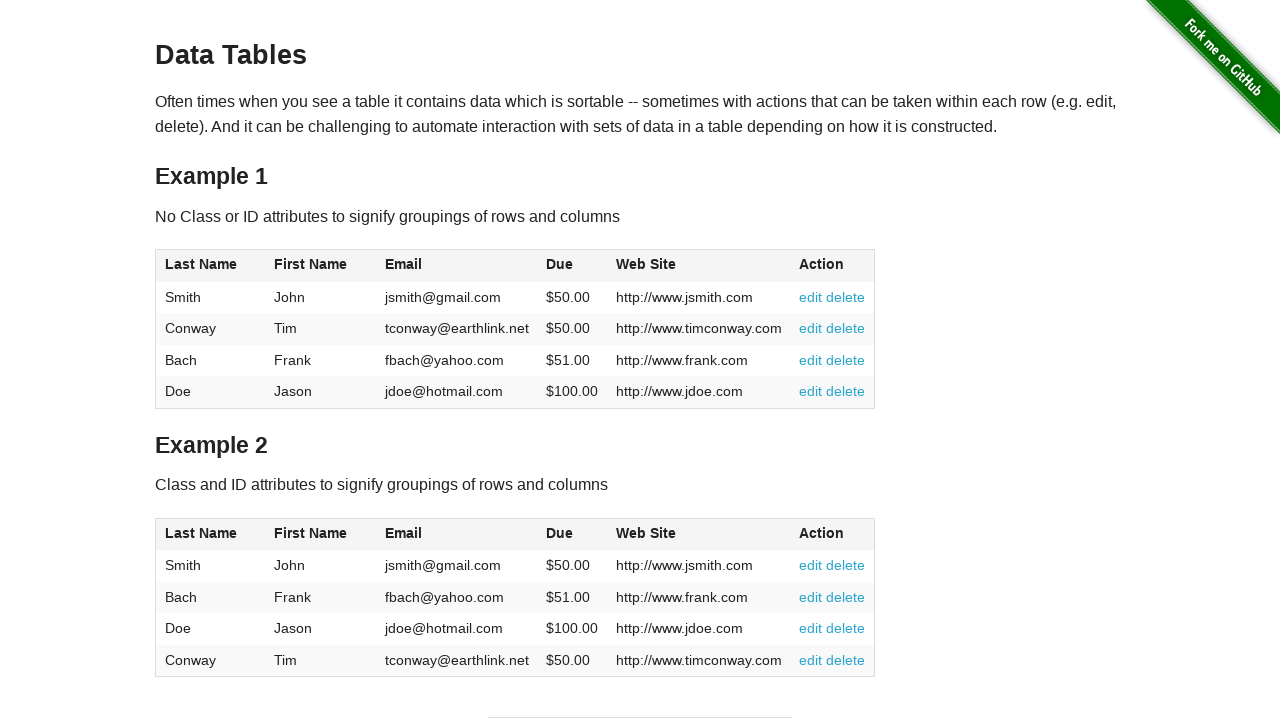

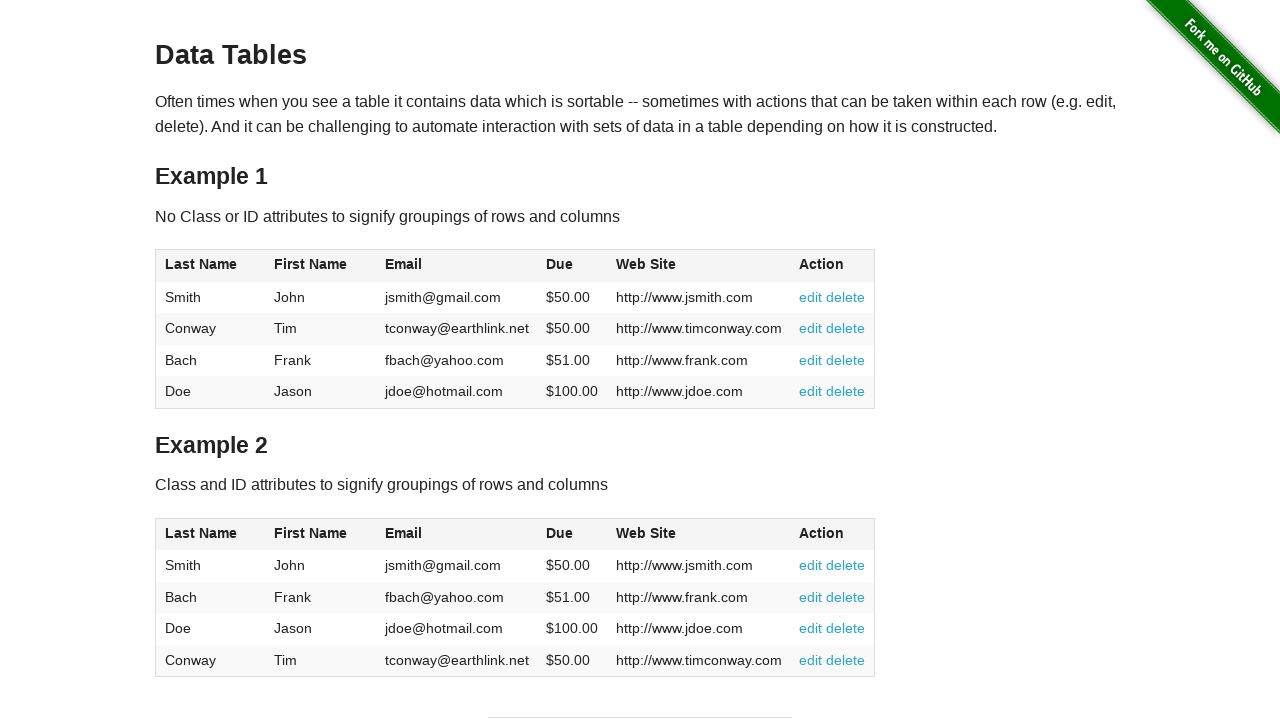